Tests the registration form by filling out all fields (first name, last name, email, telephone, password, confirm password) using keyboard navigation with Tab keys, and then clicking the checkbox using Space key.

Starting URL: https://naveenautomationlabs.com/opencart/index.php?route=account/register

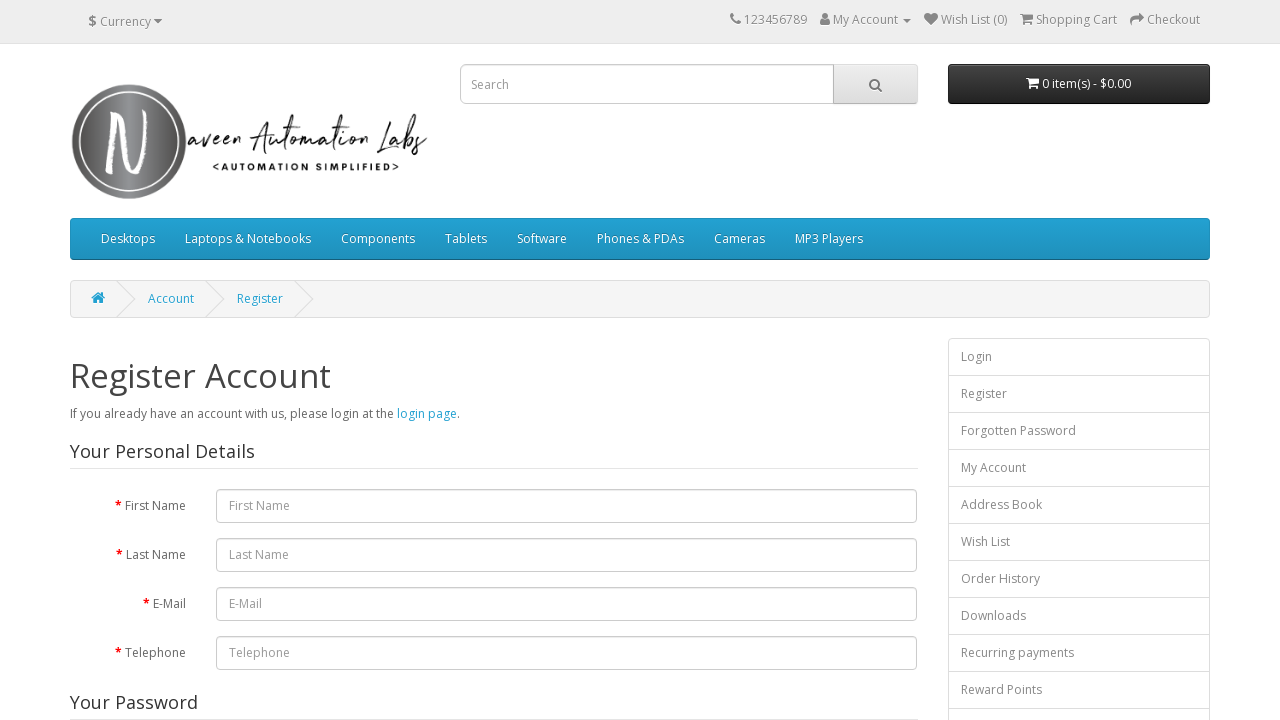

Filled first name field with 'Shruti' on #input-firstname
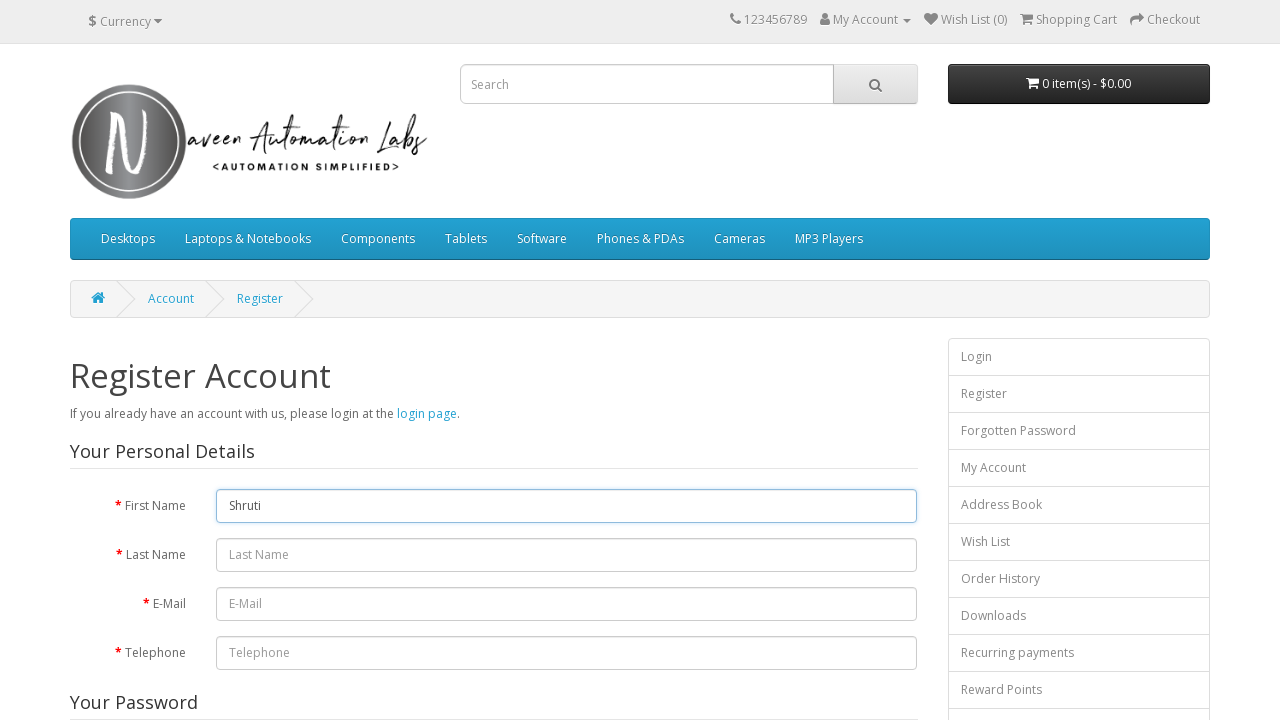

Pressed Tab to navigate to last name field on #input-firstname
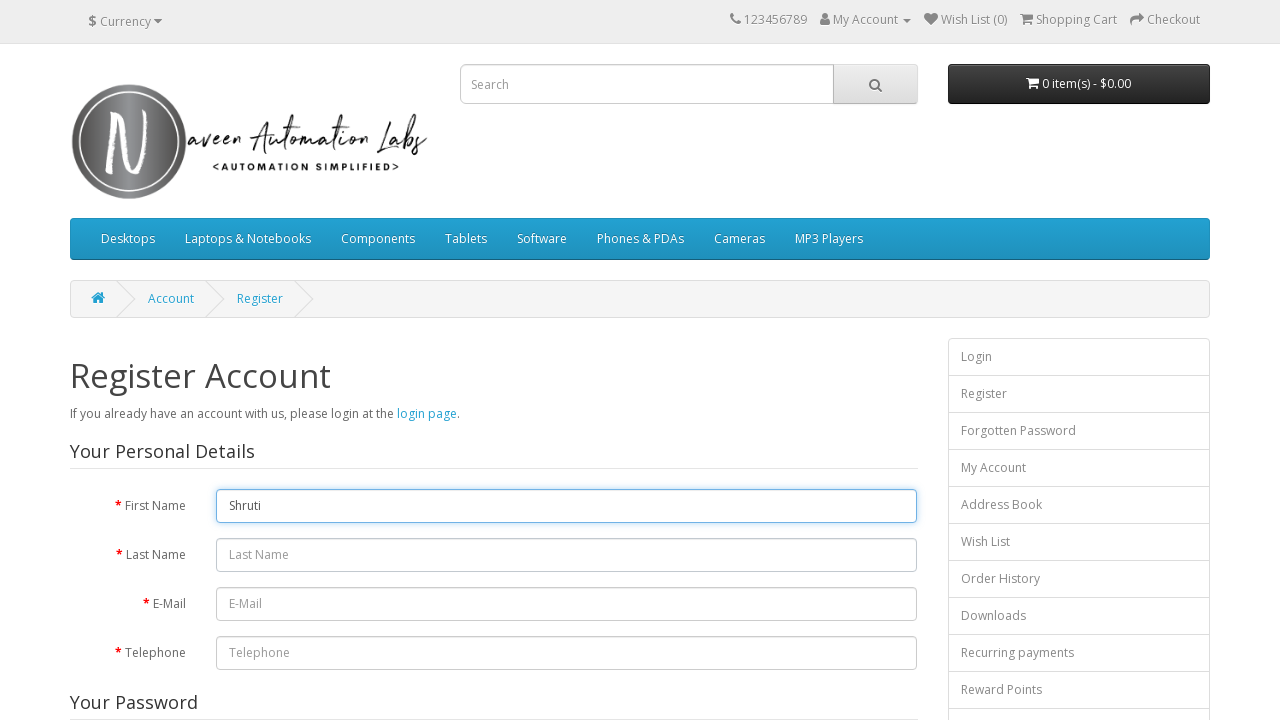

Filled last name field with 'automation'
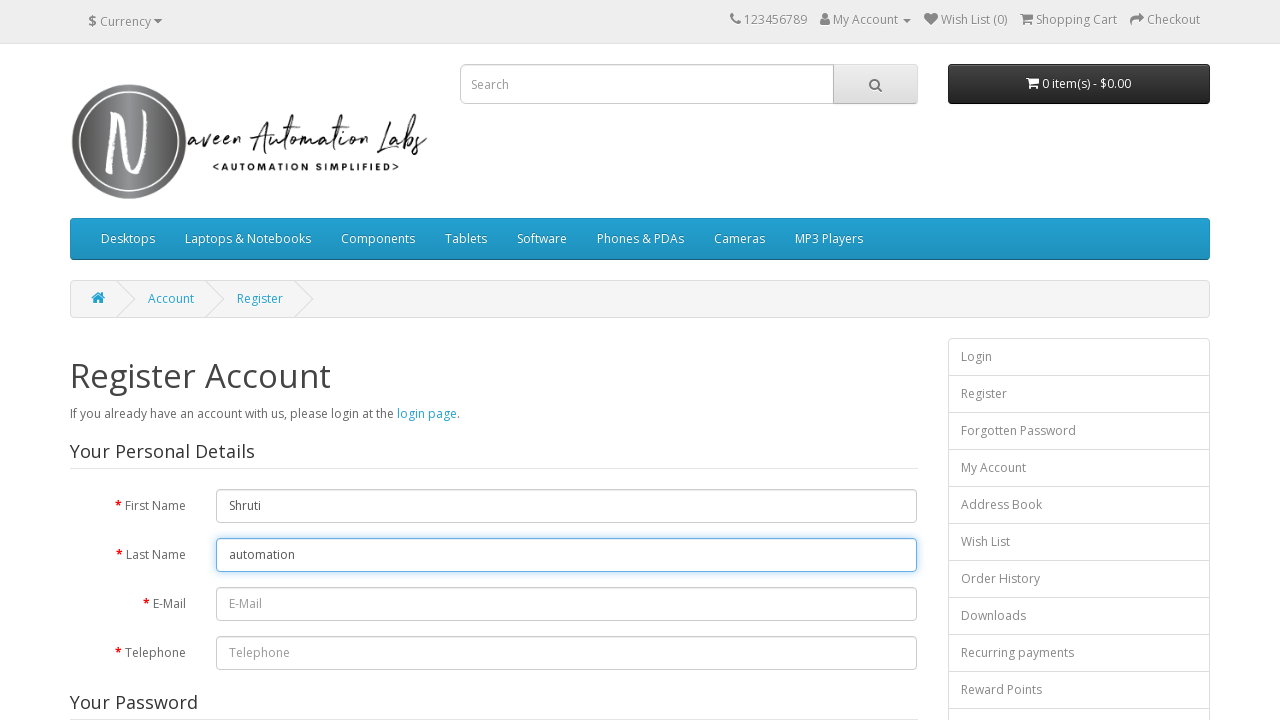

Pressed Tab to navigate to email field
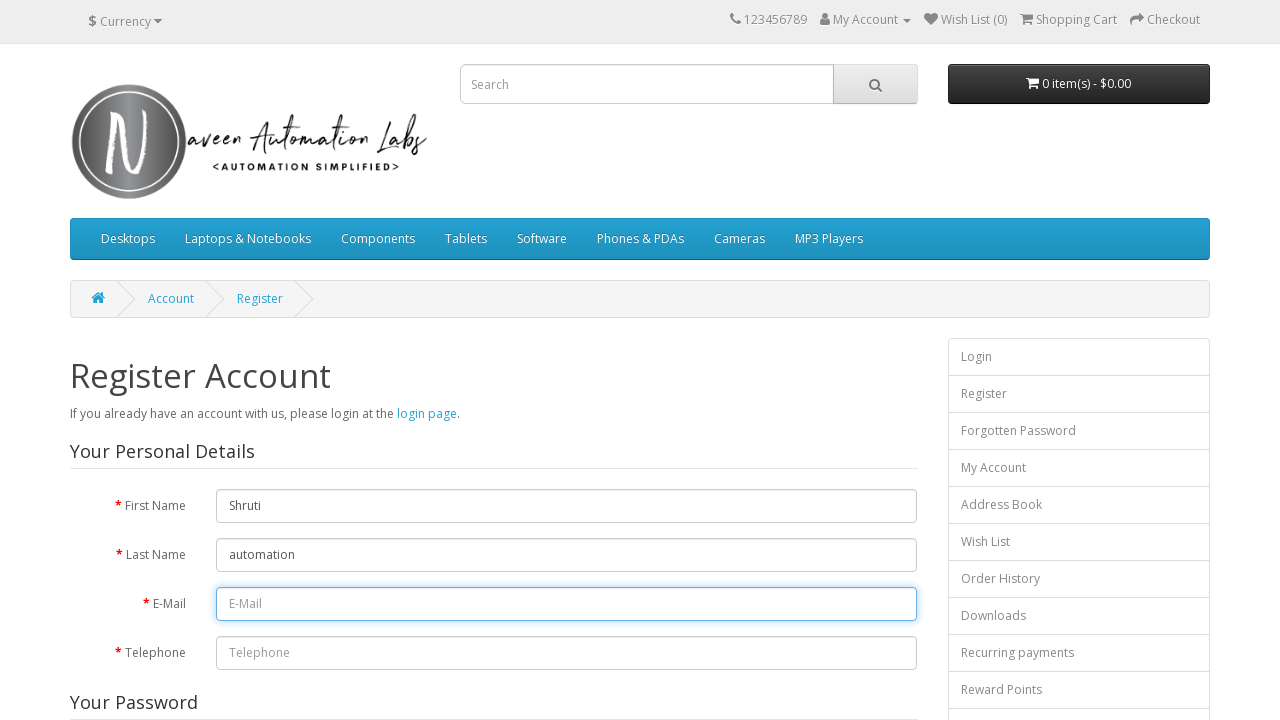

Filled email field with 'automation_test_742@gmail.com'
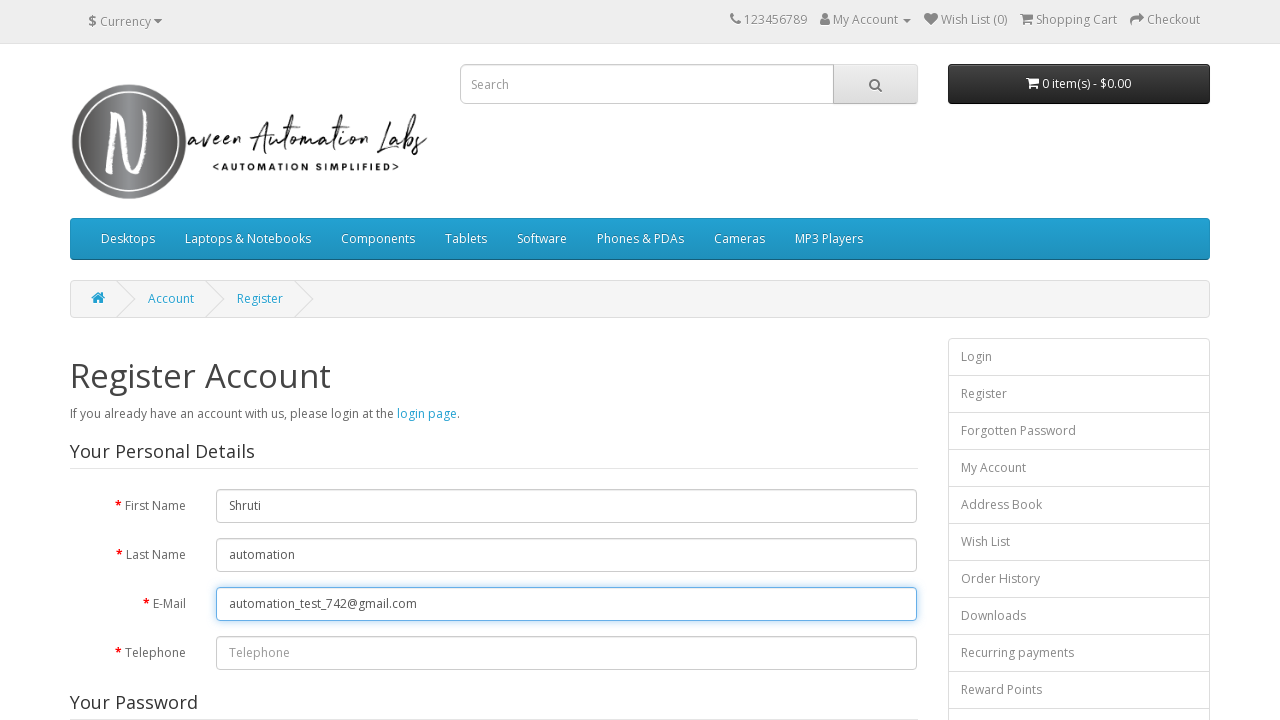

Pressed Tab to navigate to telephone field
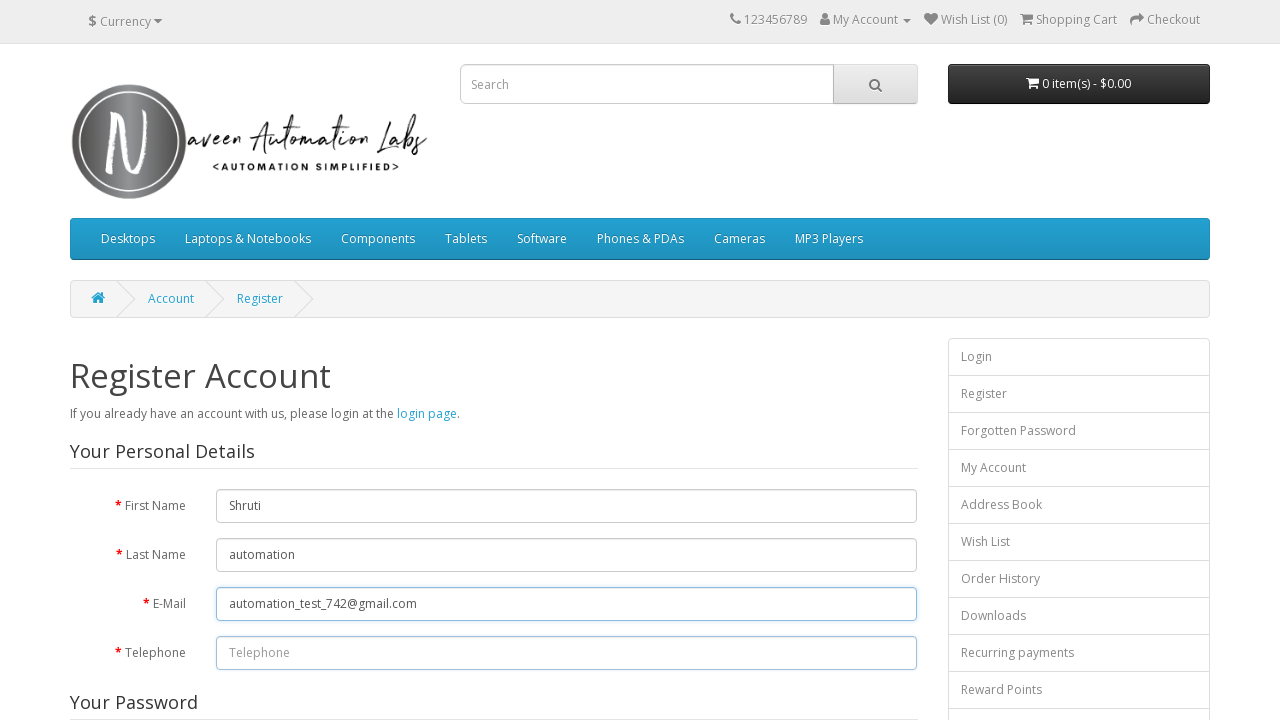

Filled telephone field with '9898989898'
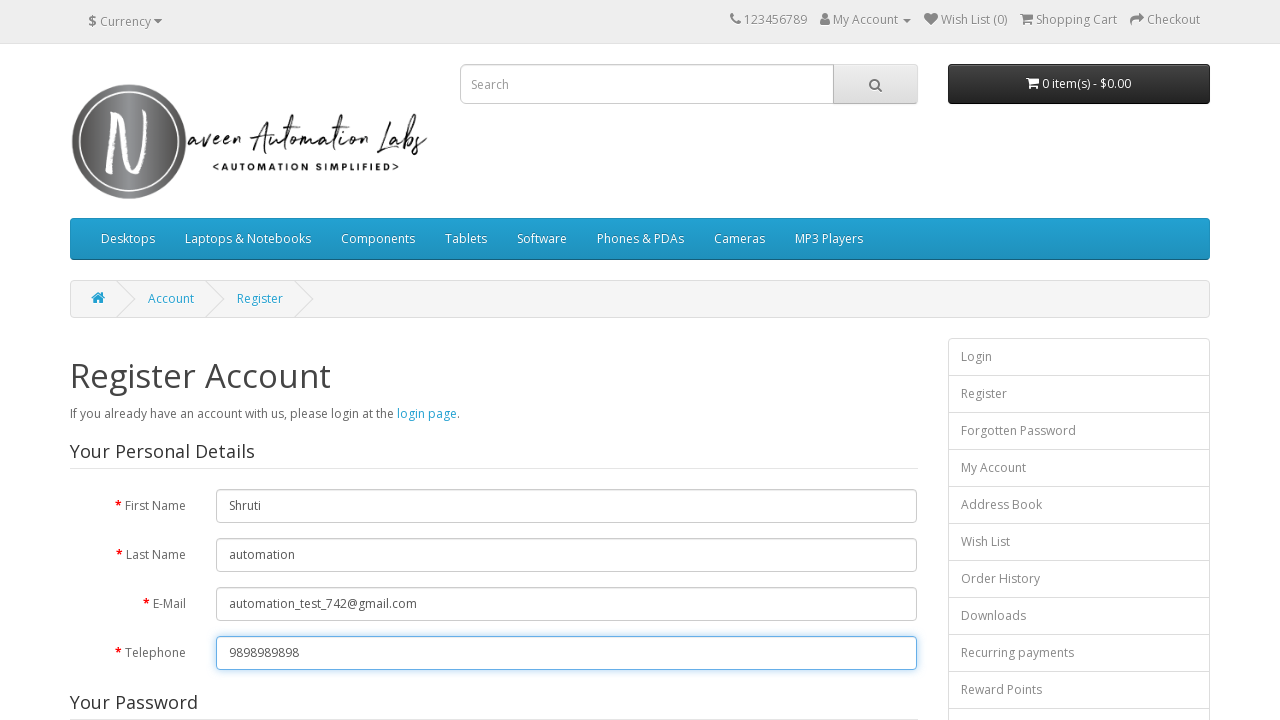

Pressed Tab to navigate to password field
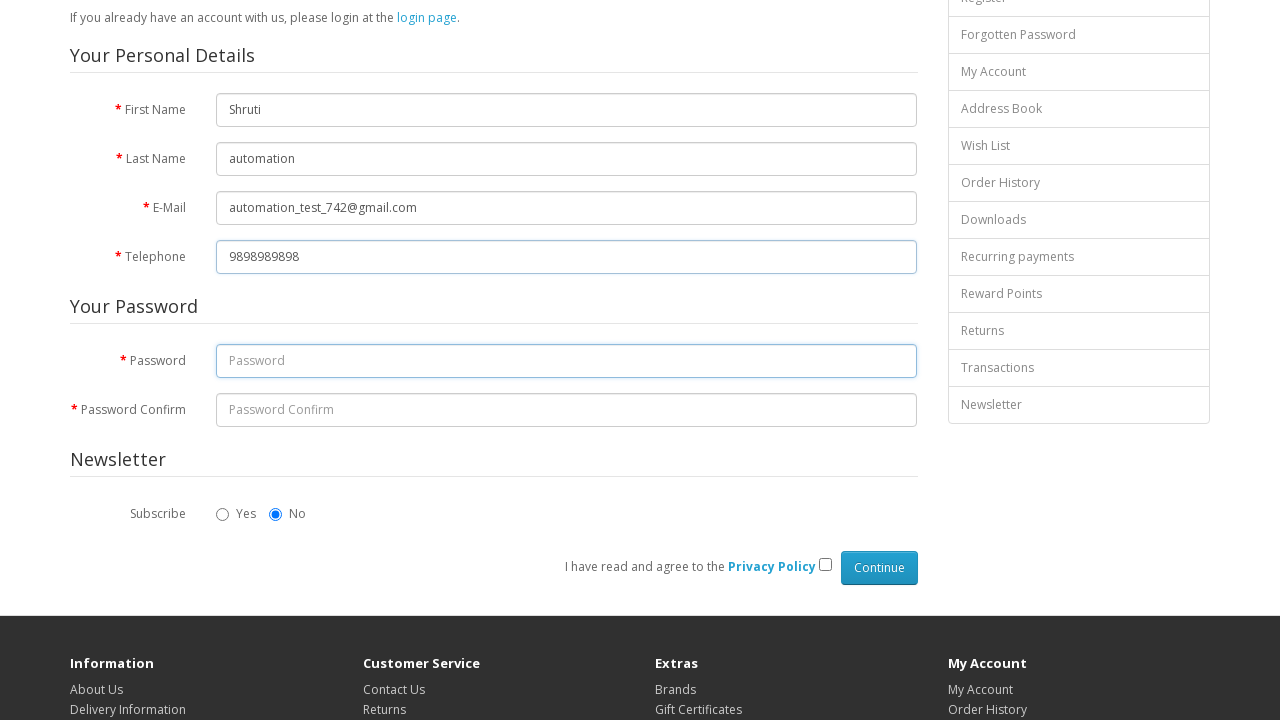

Filled password field with 'automation@123'
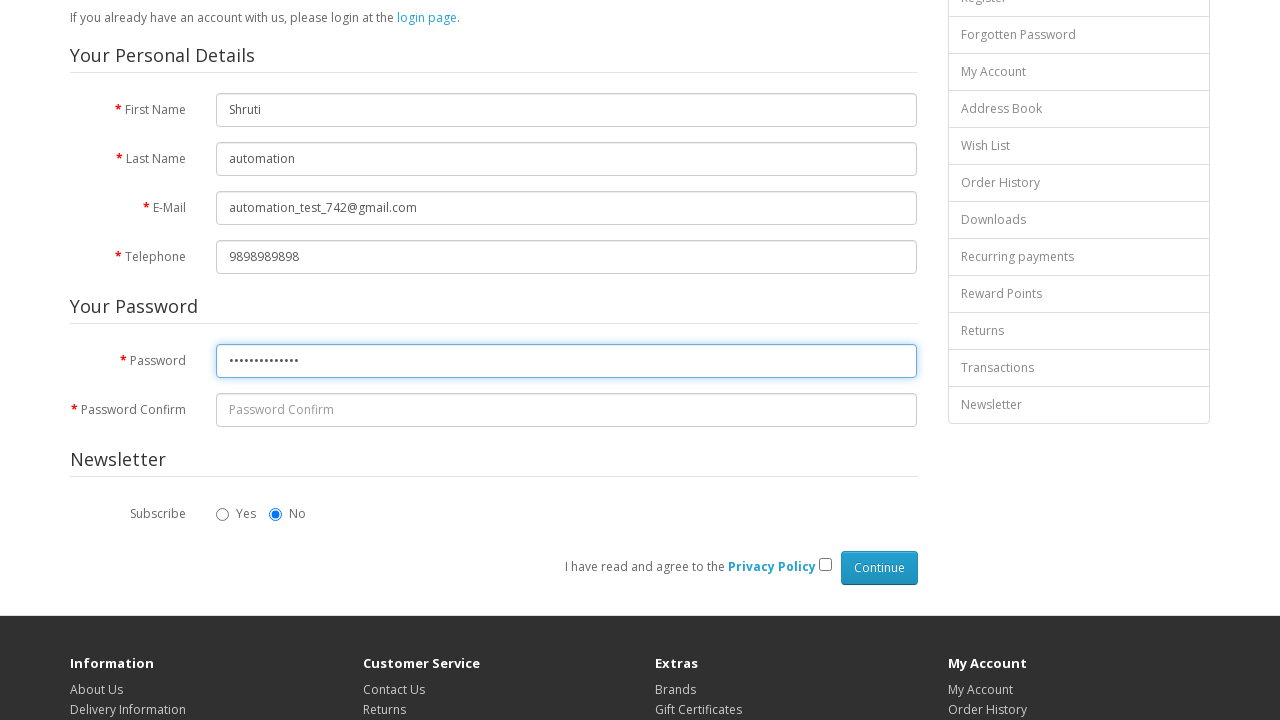

Pressed Tab to navigate to confirm password field
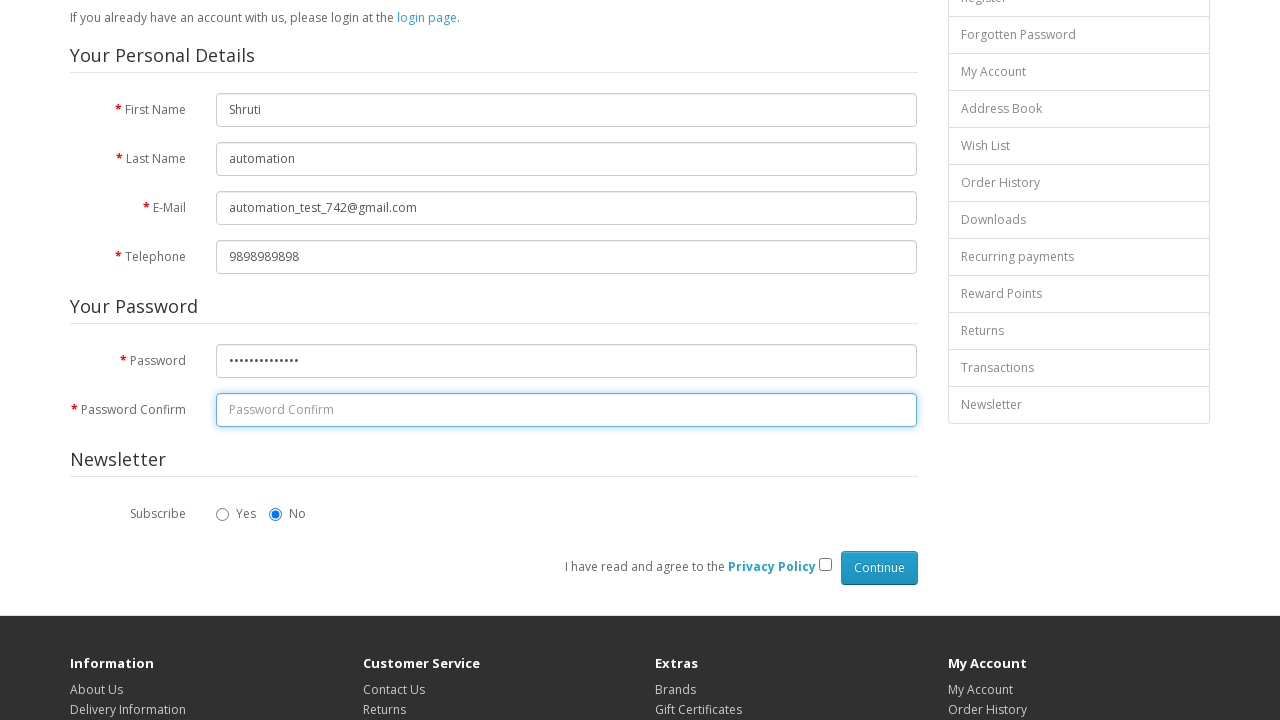

Filled confirm password field with 'automation@123'
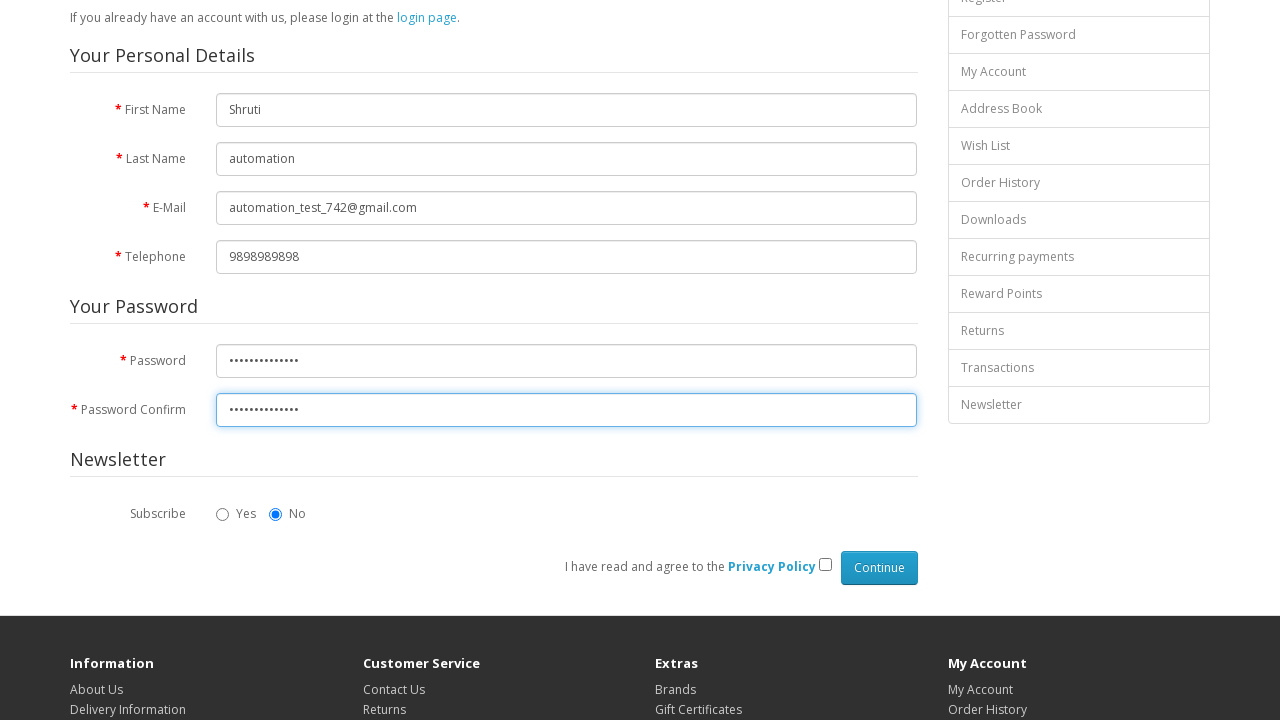

Pressed Tab to navigate through fields
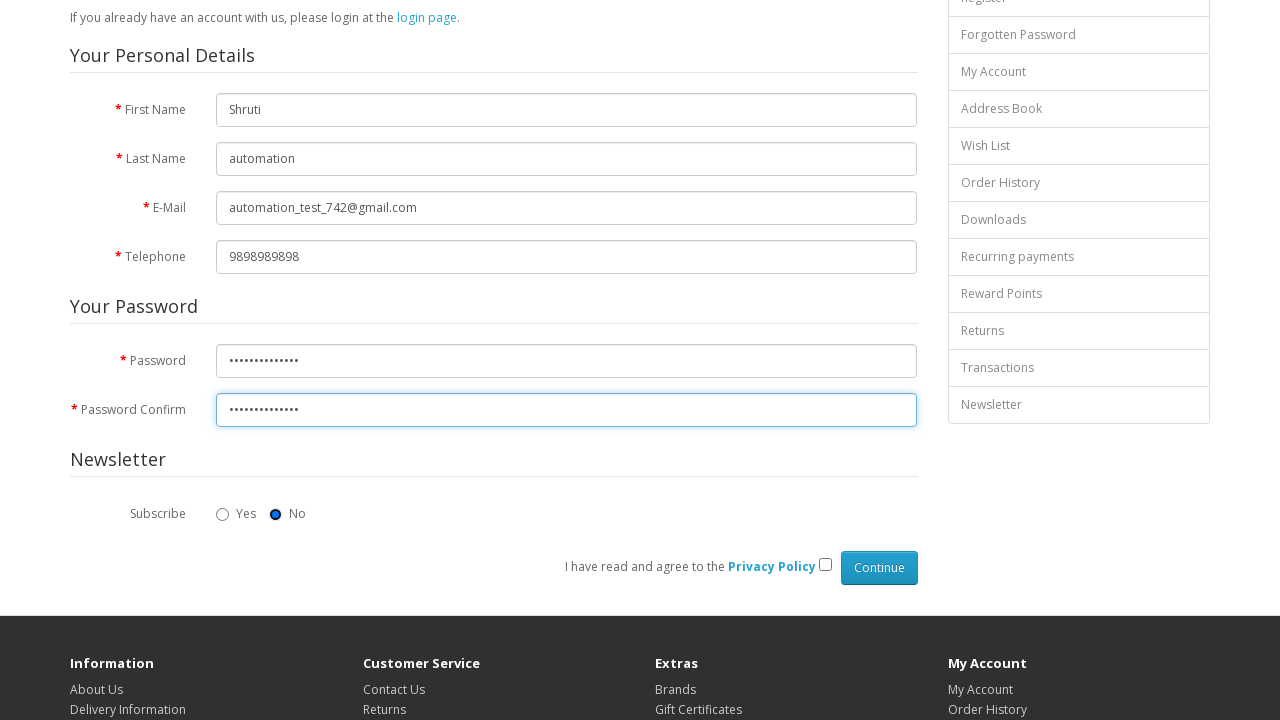

Pressed Tab to navigate through fields
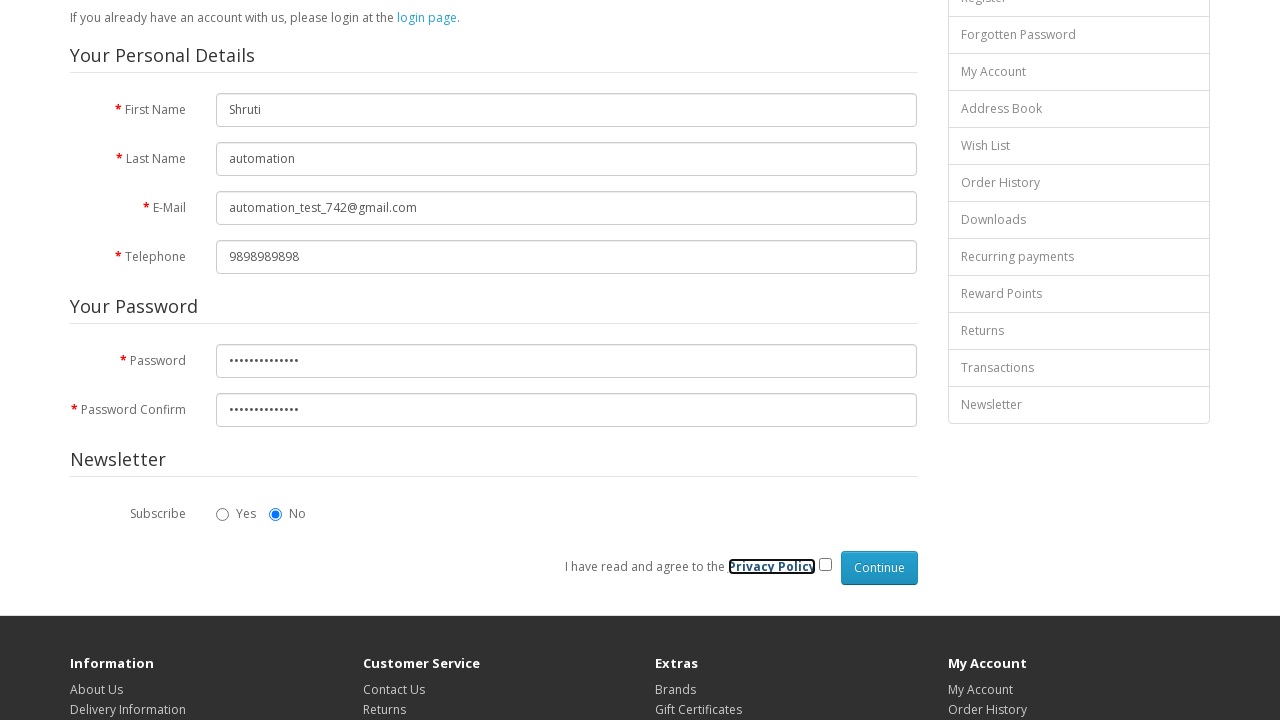

Pressed Tab to navigate to agreement checkbox
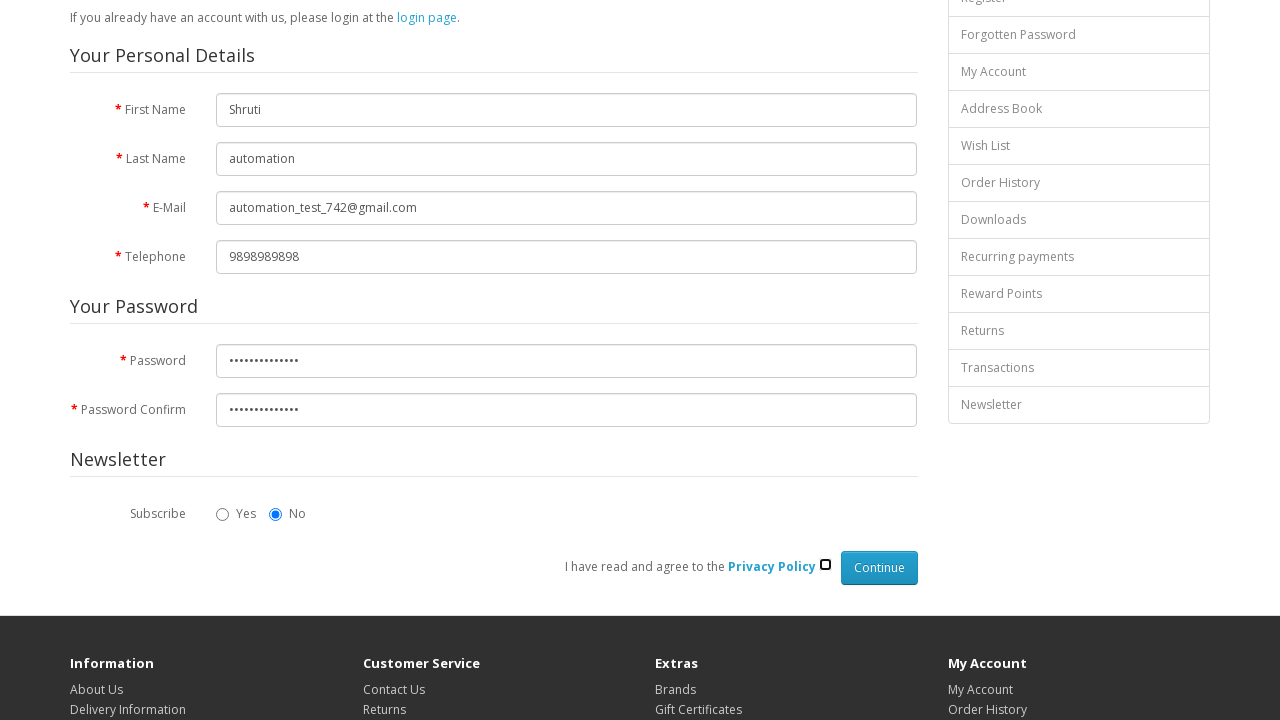

Pressed Space to check the agreement checkbox
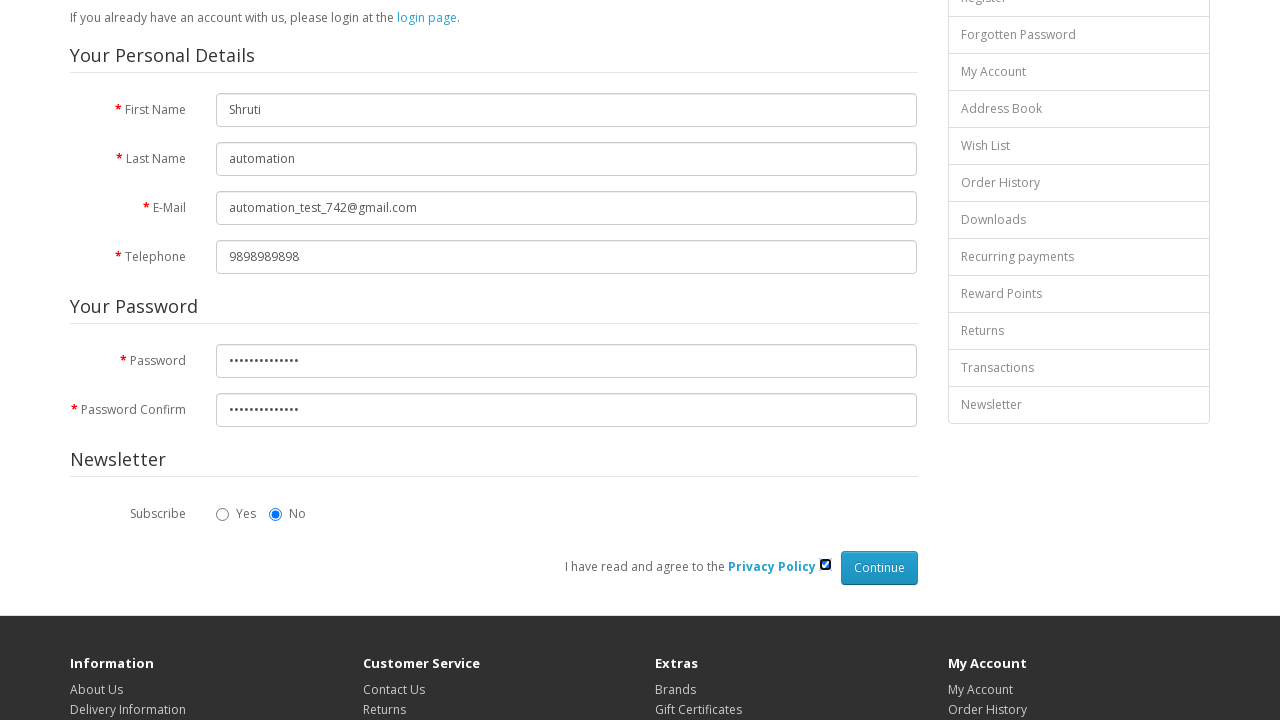

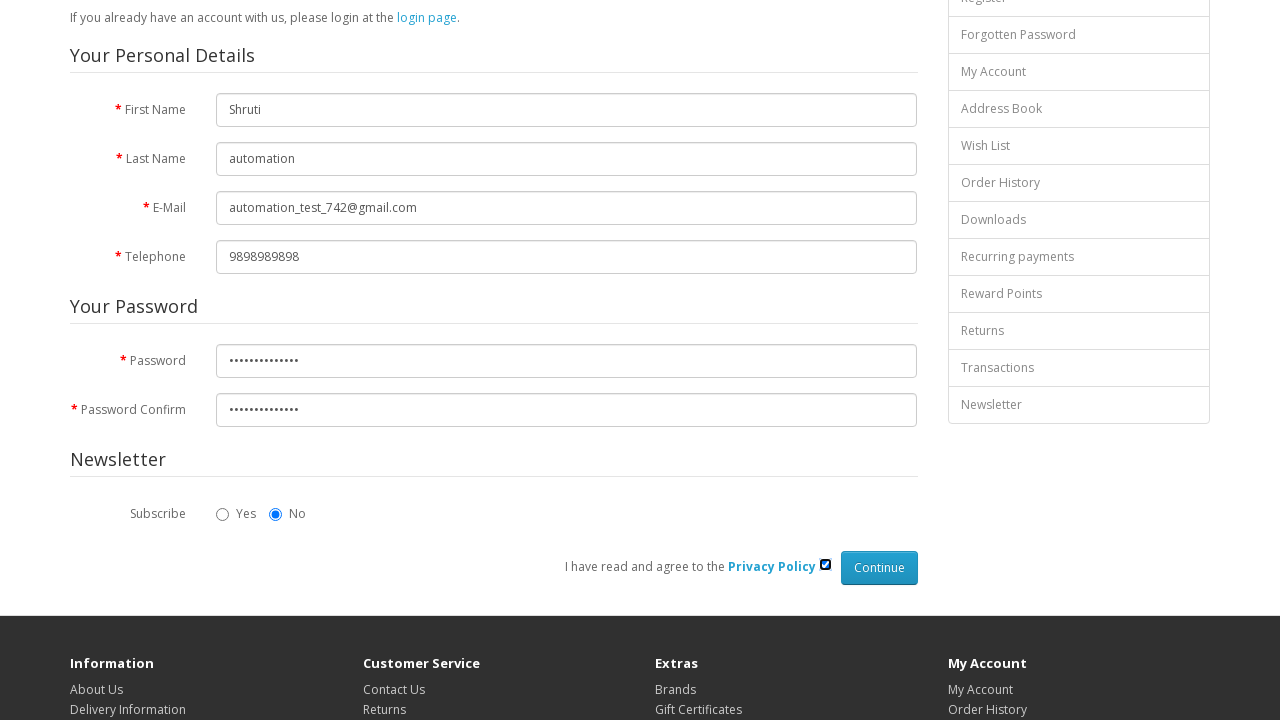